Tests product browsing and cart functionality by navigating to laptops category, selecting a MacBook Air, adding it to cart, and viewing the cart

Starting URL: https://www.demoblaze.com/

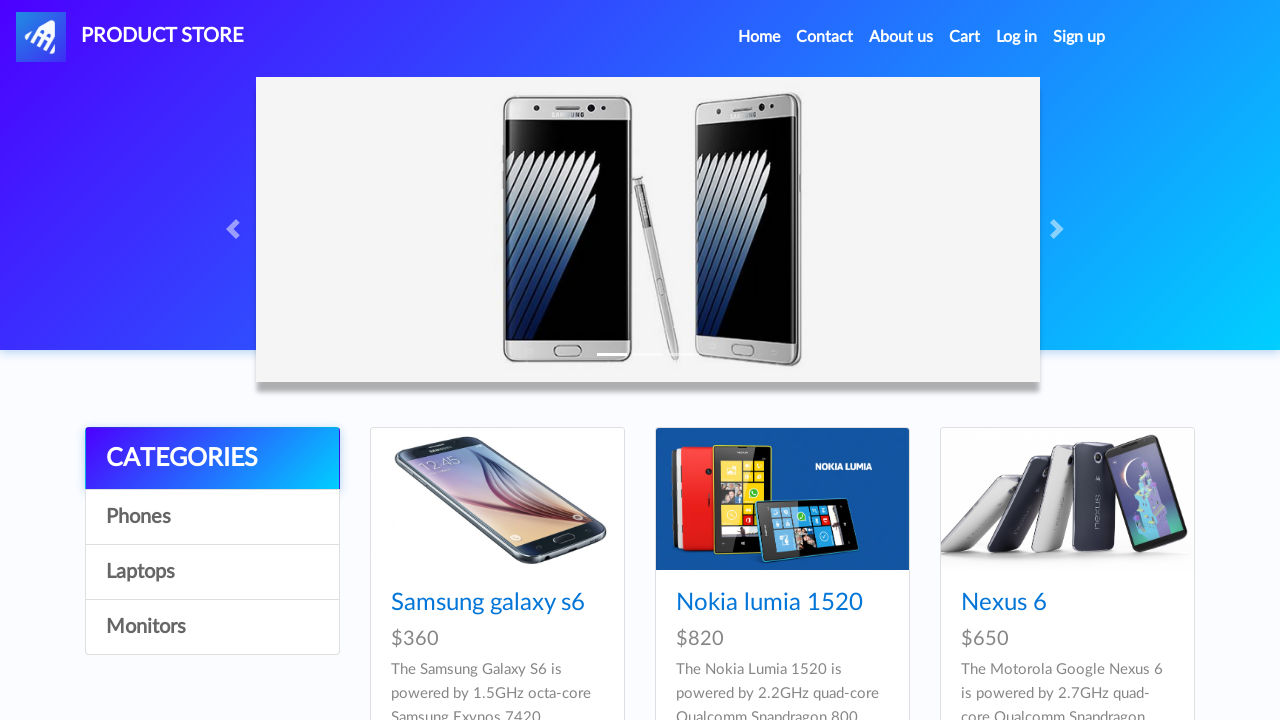

Clicked on Laptops category at (212, 572) on a:text('Laptops')
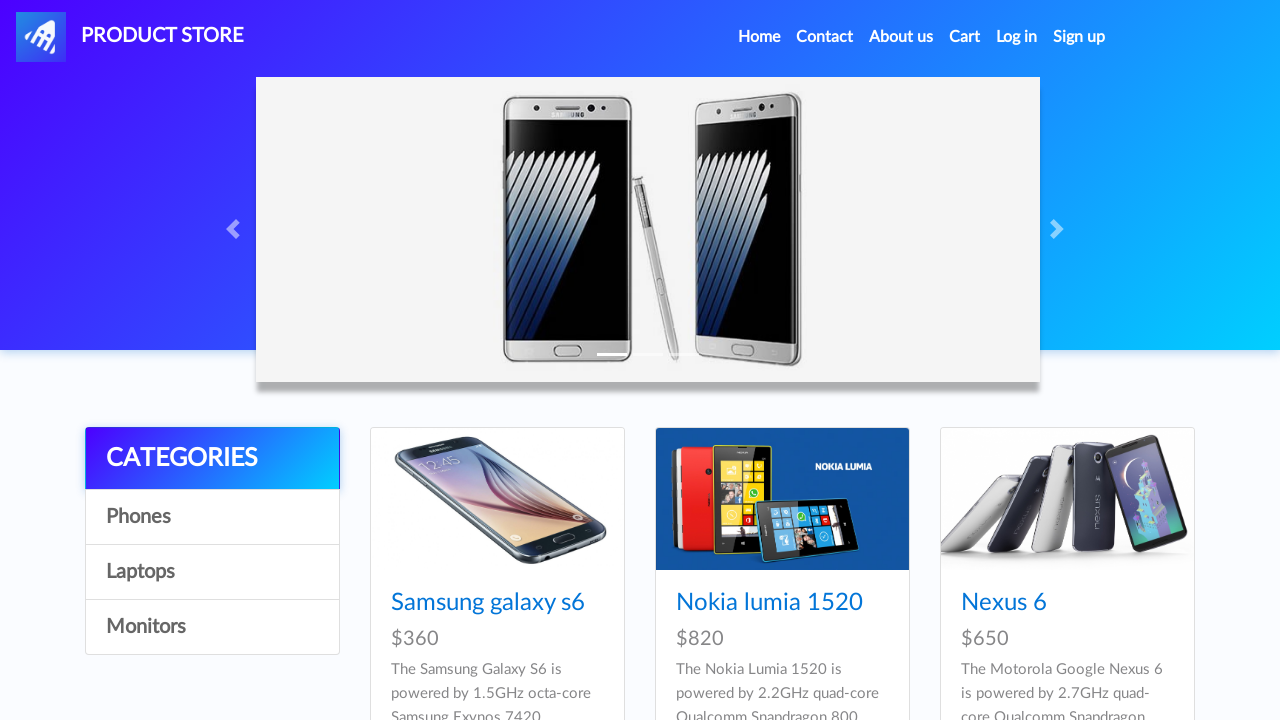

Waited 5 seconds for products to load
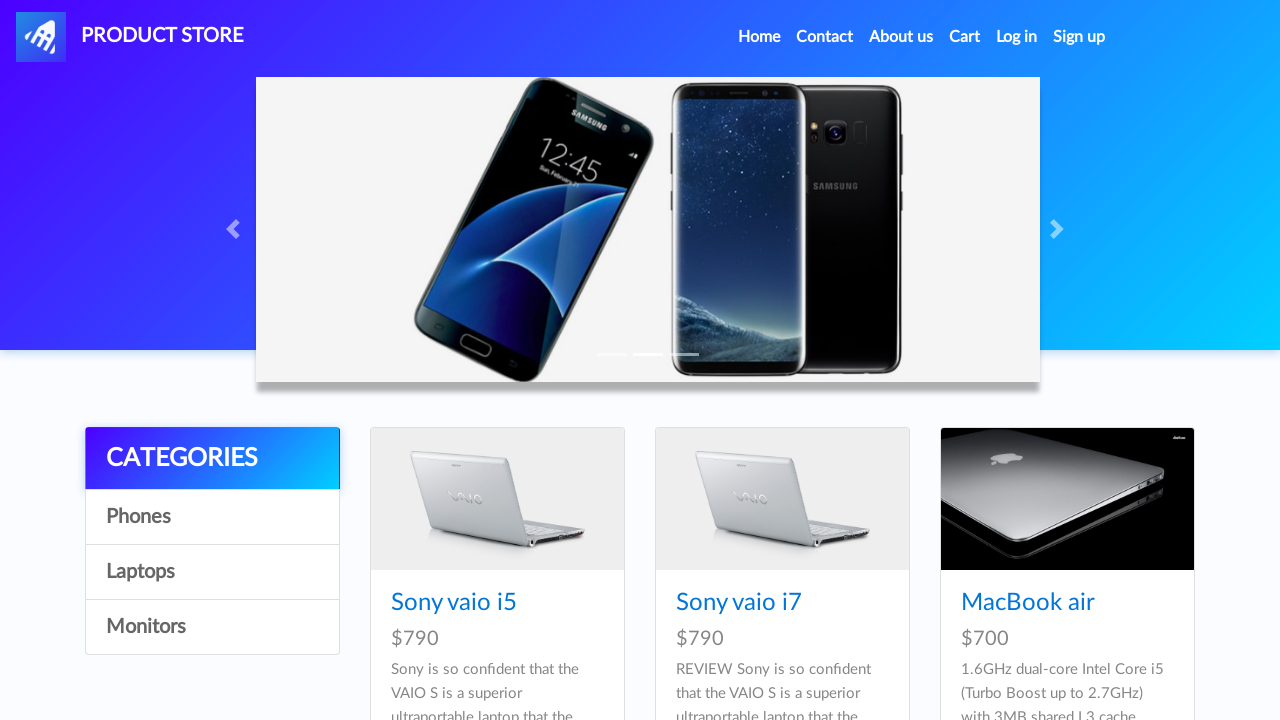

Clicked on MacBook Air product at (1028, 603) on a:text('MacBook air')
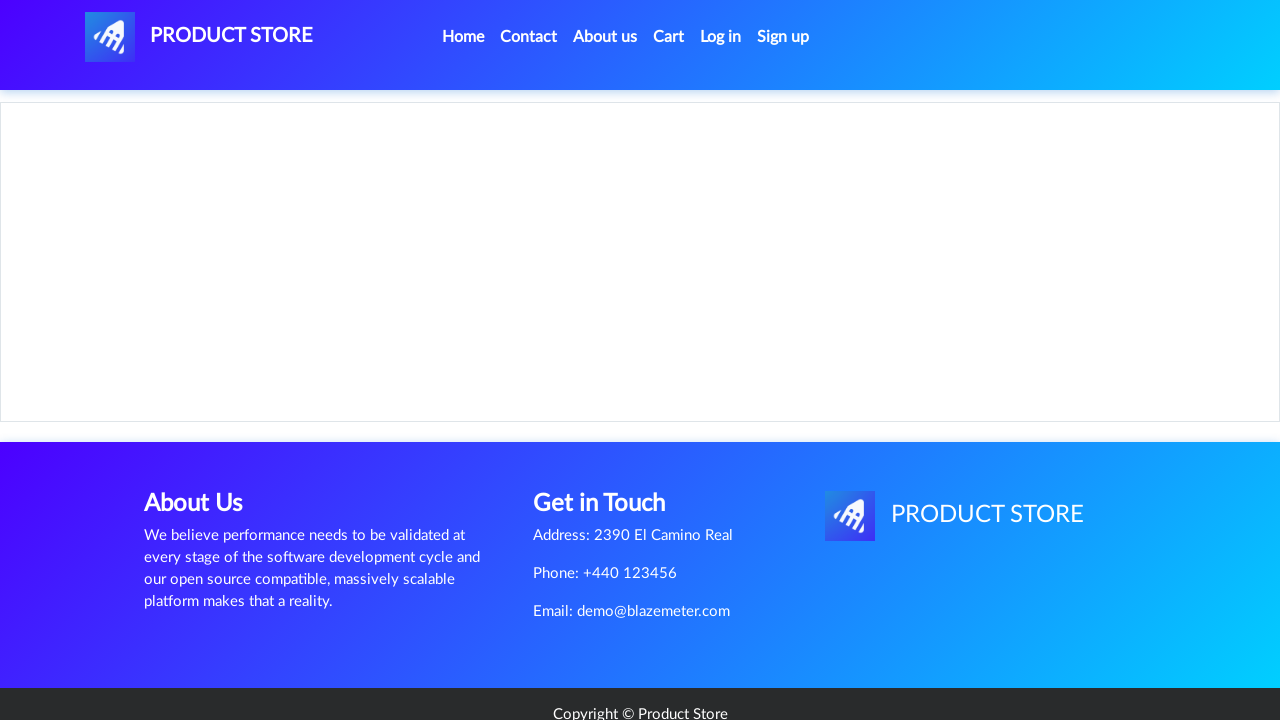

Waited 5 seconds for product page to load
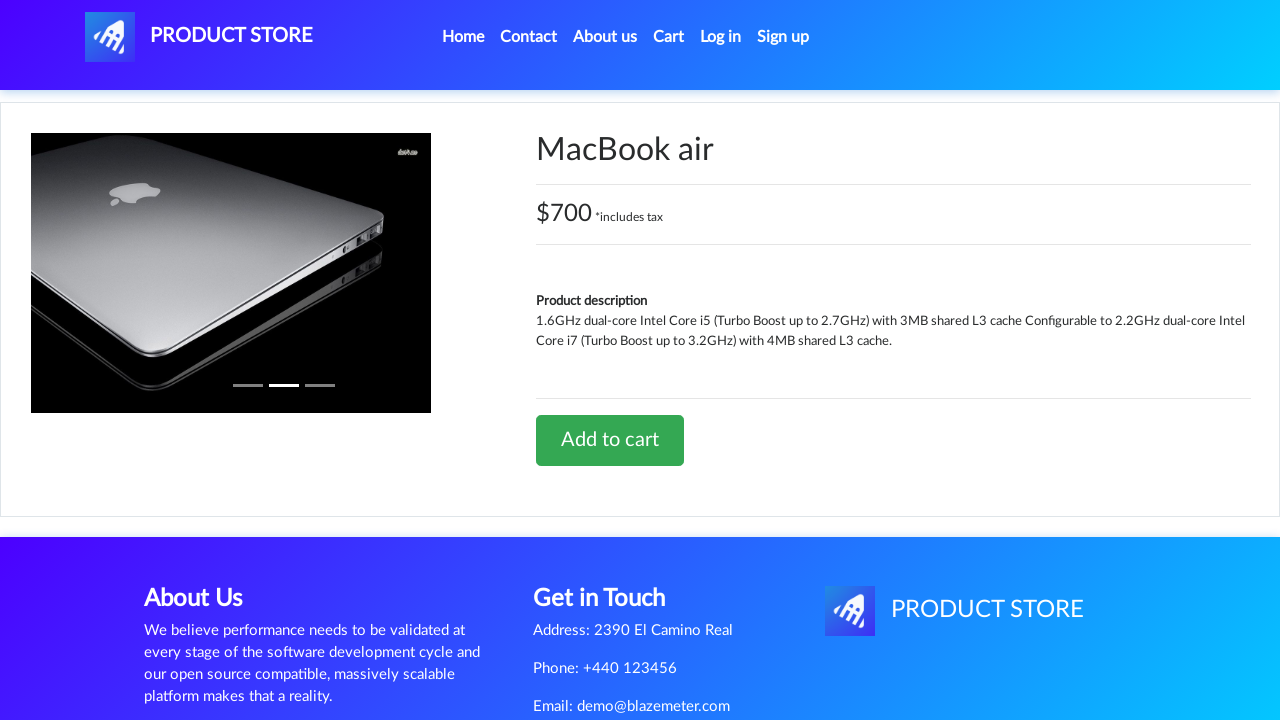

Clicked Add to cart button at (610, 440) on xpath=//*[@id='tbodyid']/div[2]/div/a
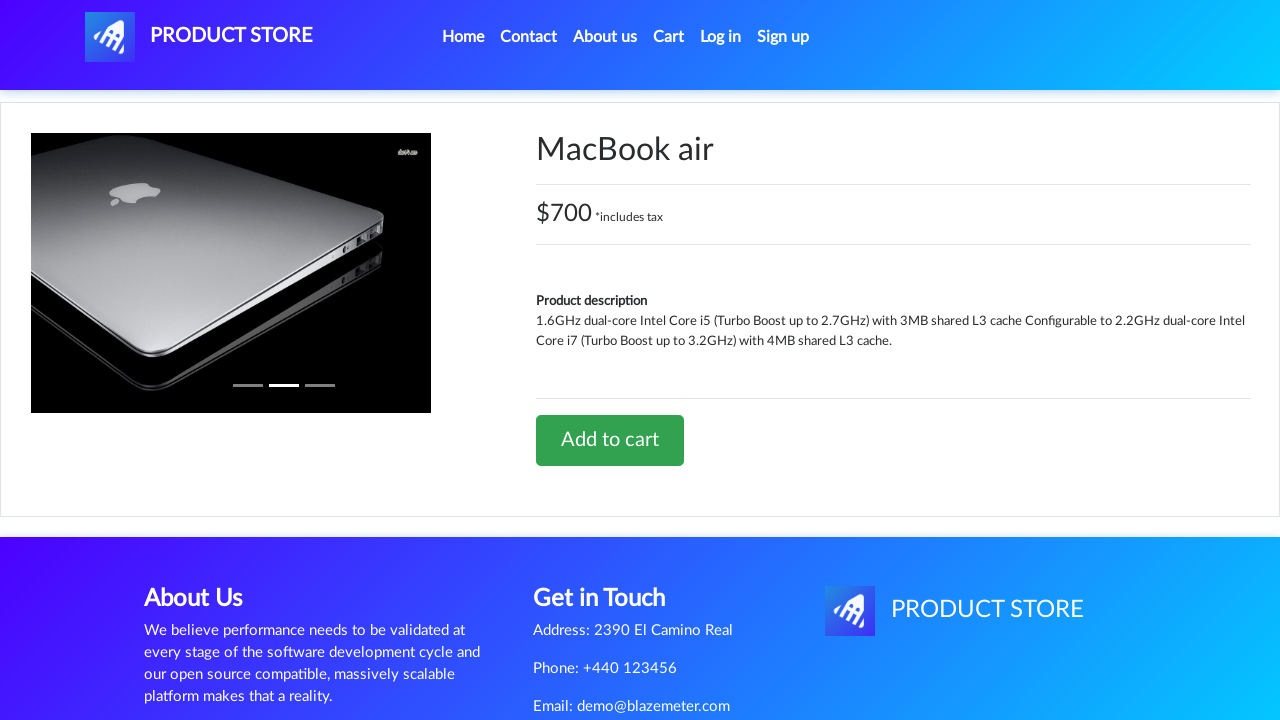

Waited 2 seconds for alert dialog
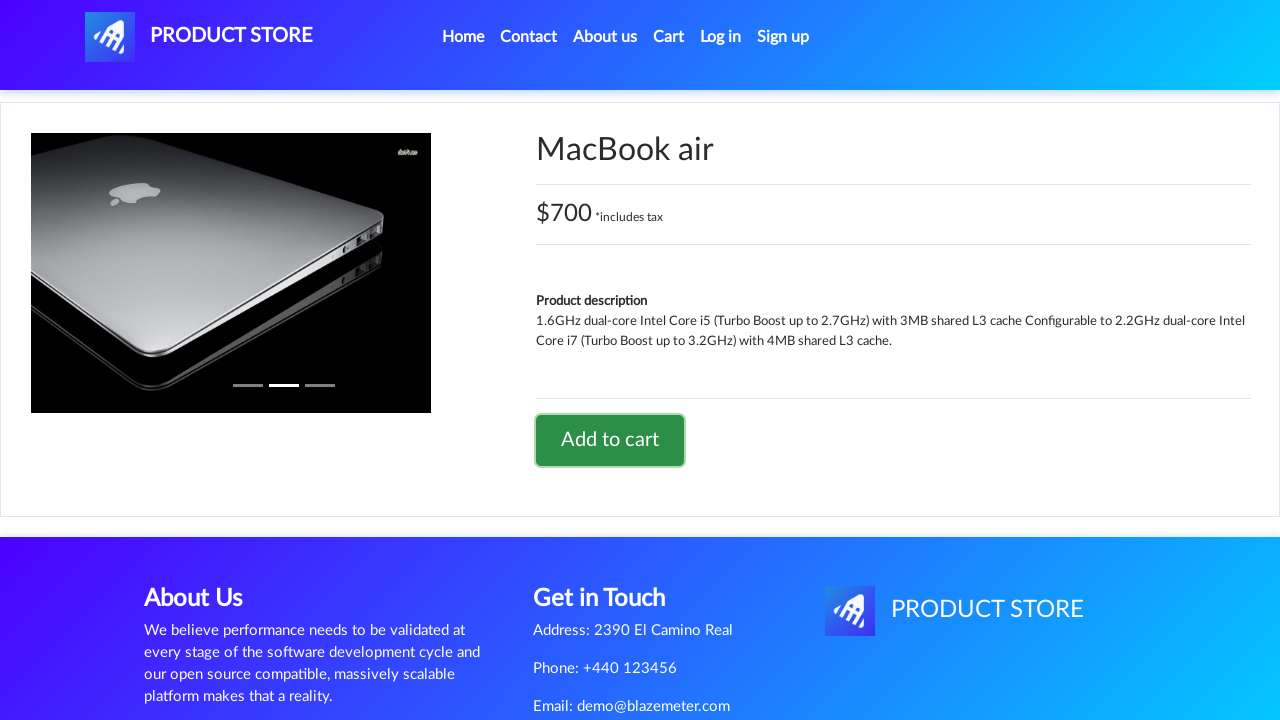

Set up dialog handler to accept confirmation
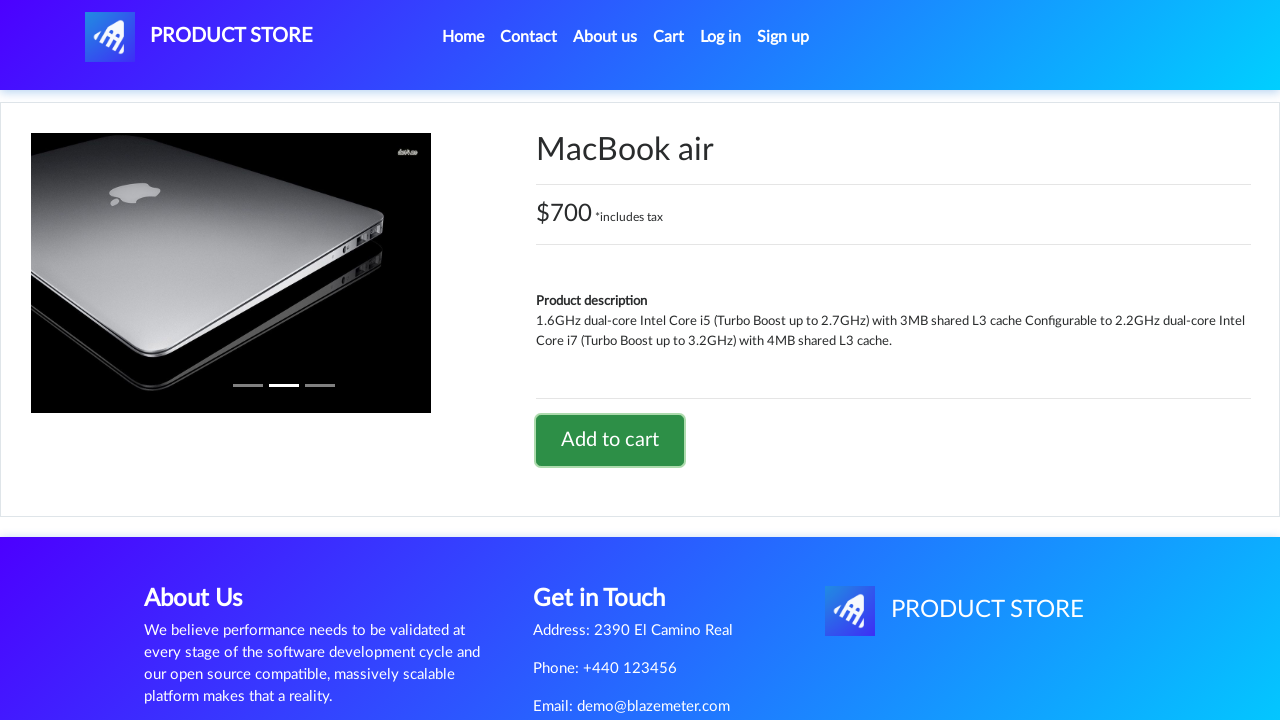

Clicked on Cart navigation link at (669, 37) on a:text('Cart')
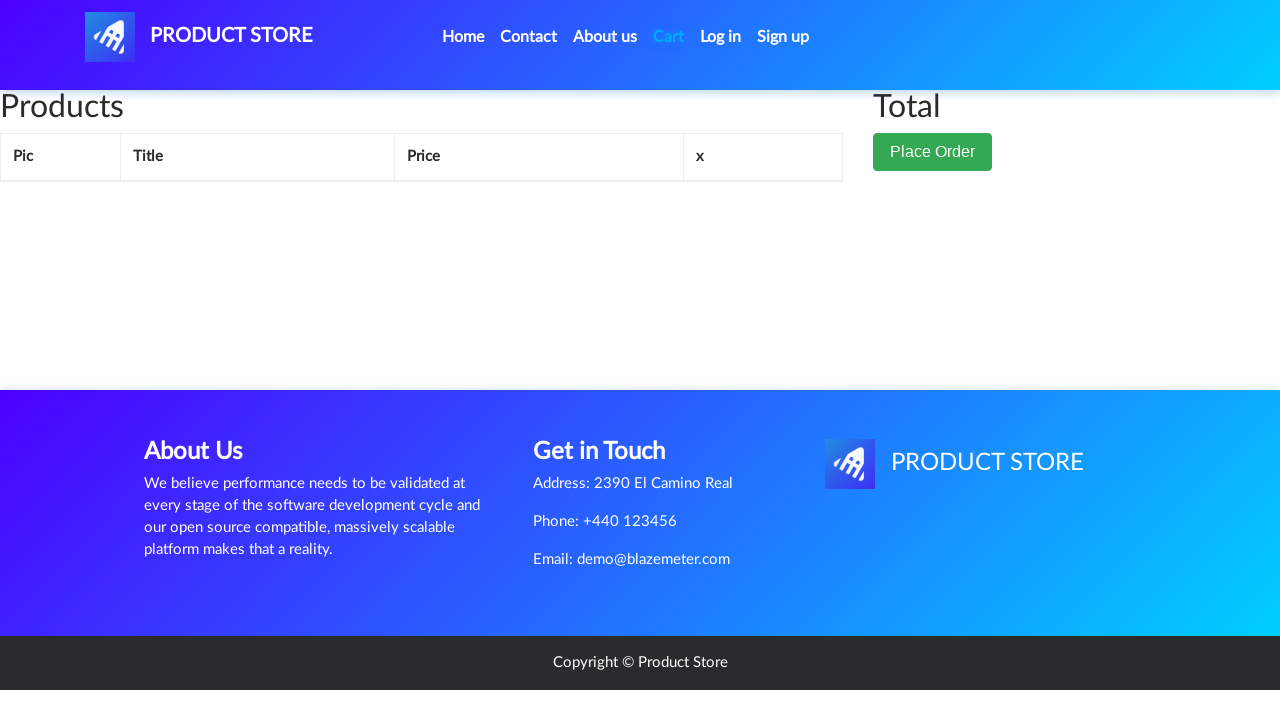

Waited 5 seconds for cart page to load
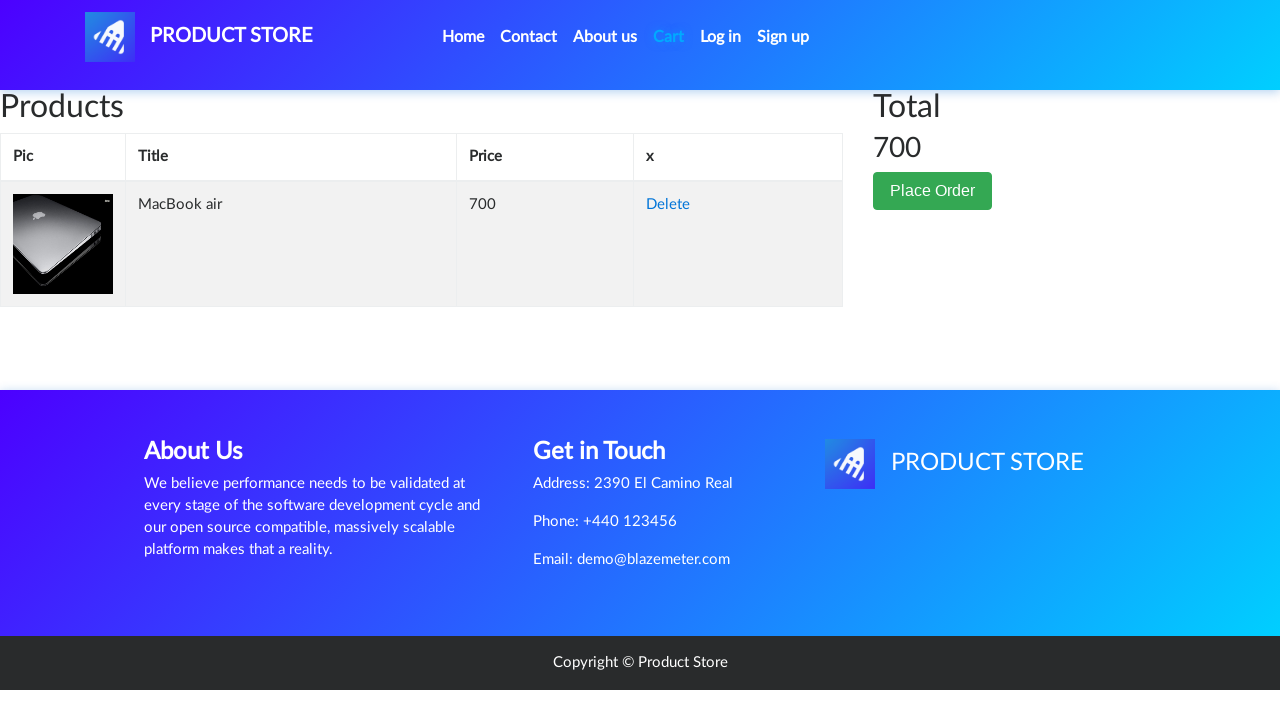

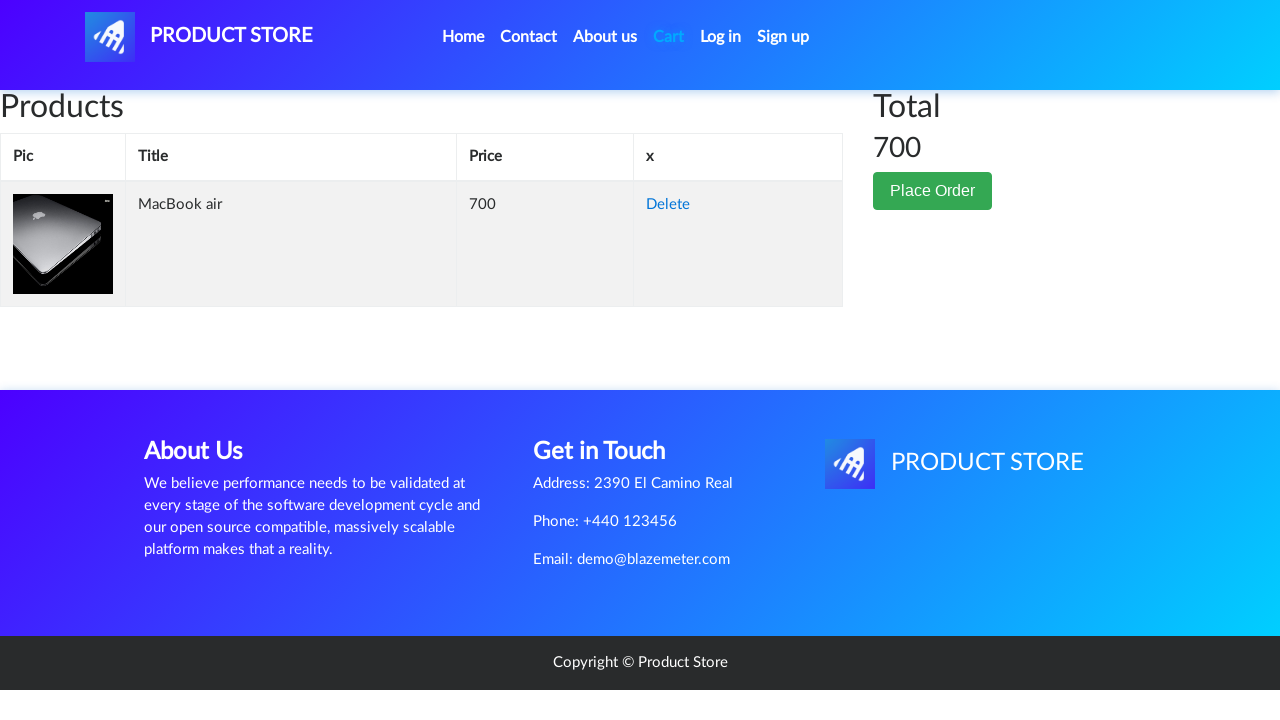